Tests window handling functionality by clicking a button that opens a new tab/window and switching between browser windows

Starting URL: http://demo.automationtesting.in/Windows.html

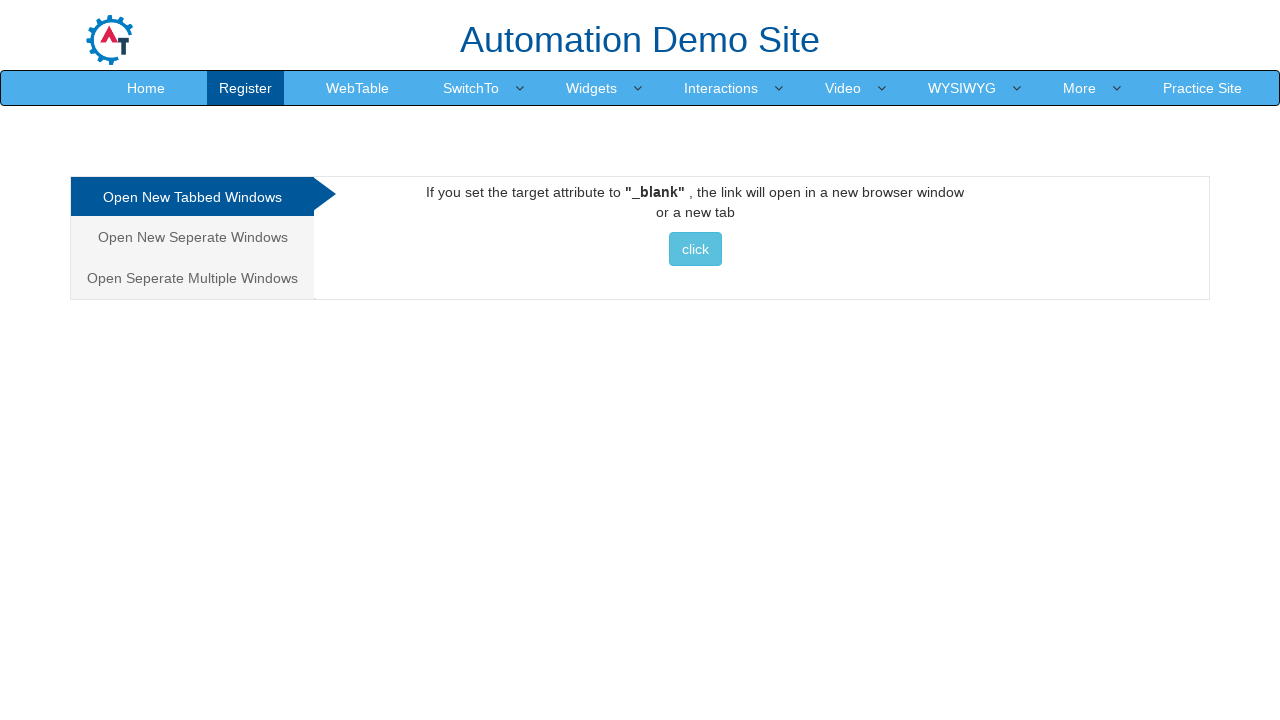

Clicked button to open new tabbed window at (695, 249) on xpath=//*[@id="Tabbed"]/a/button
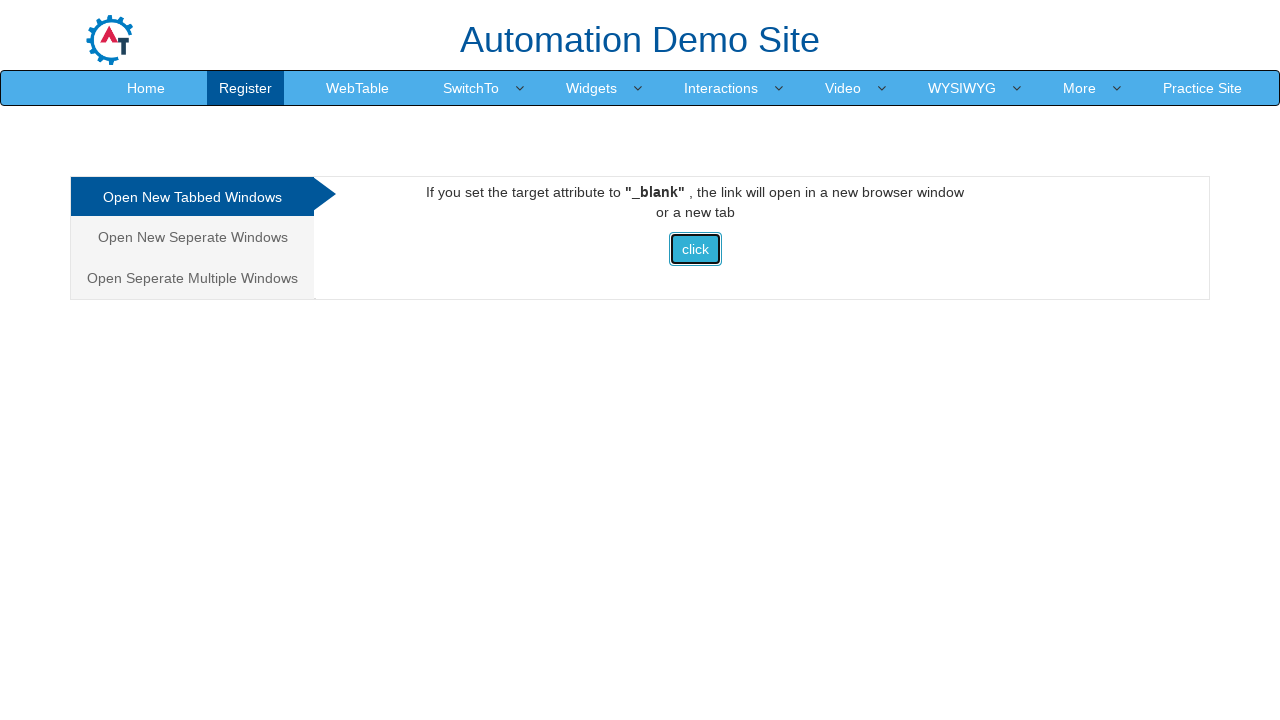

Clicked button and new tab/window opened at (695, 249) on xpath=//*[@id="Tabbed"]/a/button
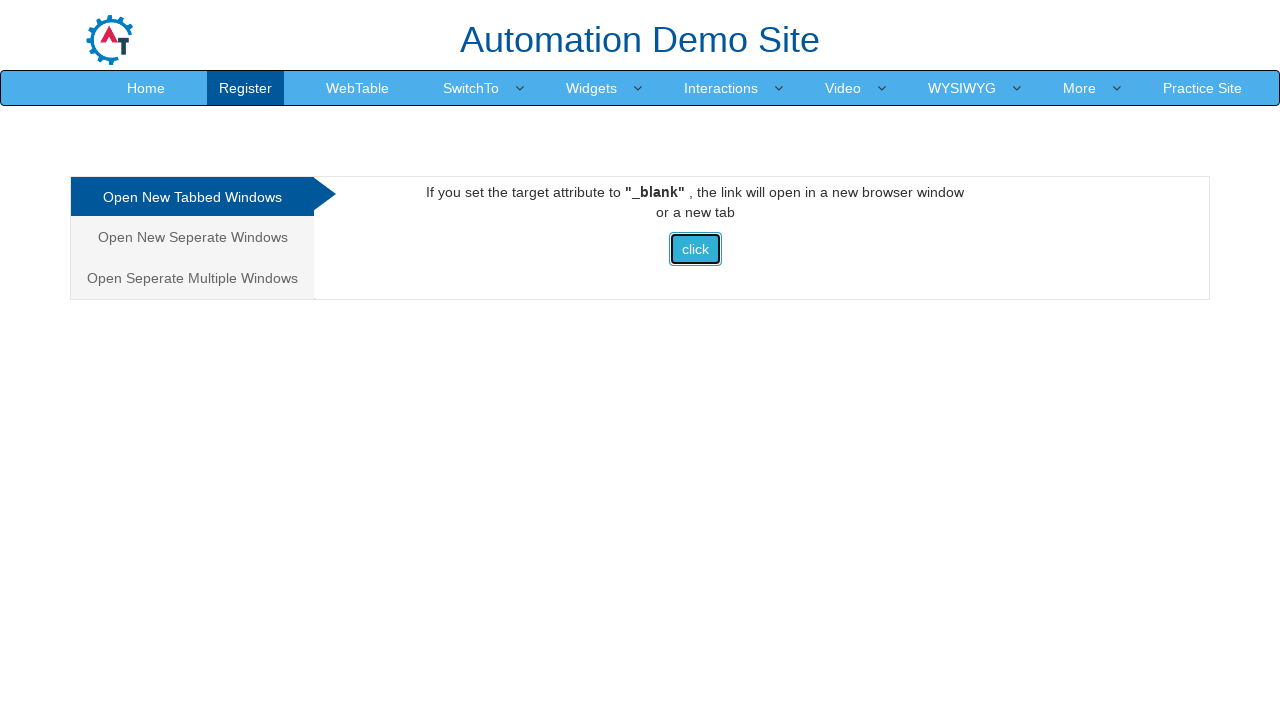

New page finished loading
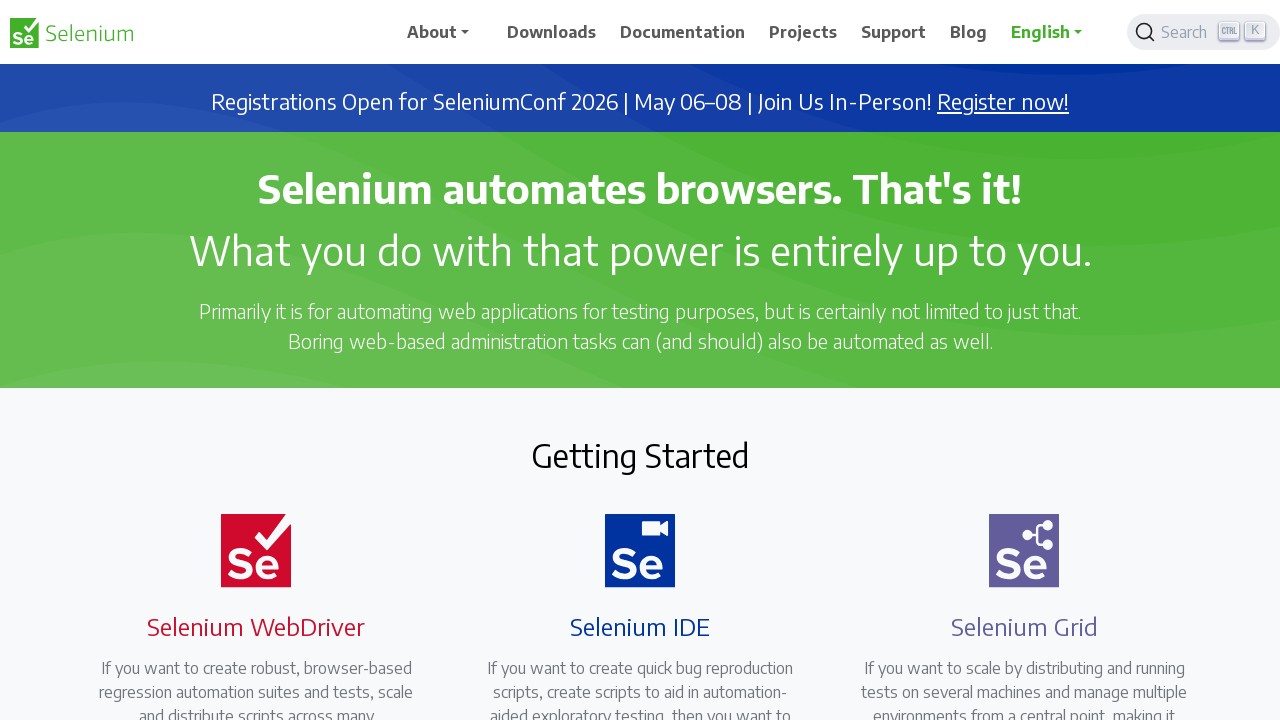

Switched focus to new page/window
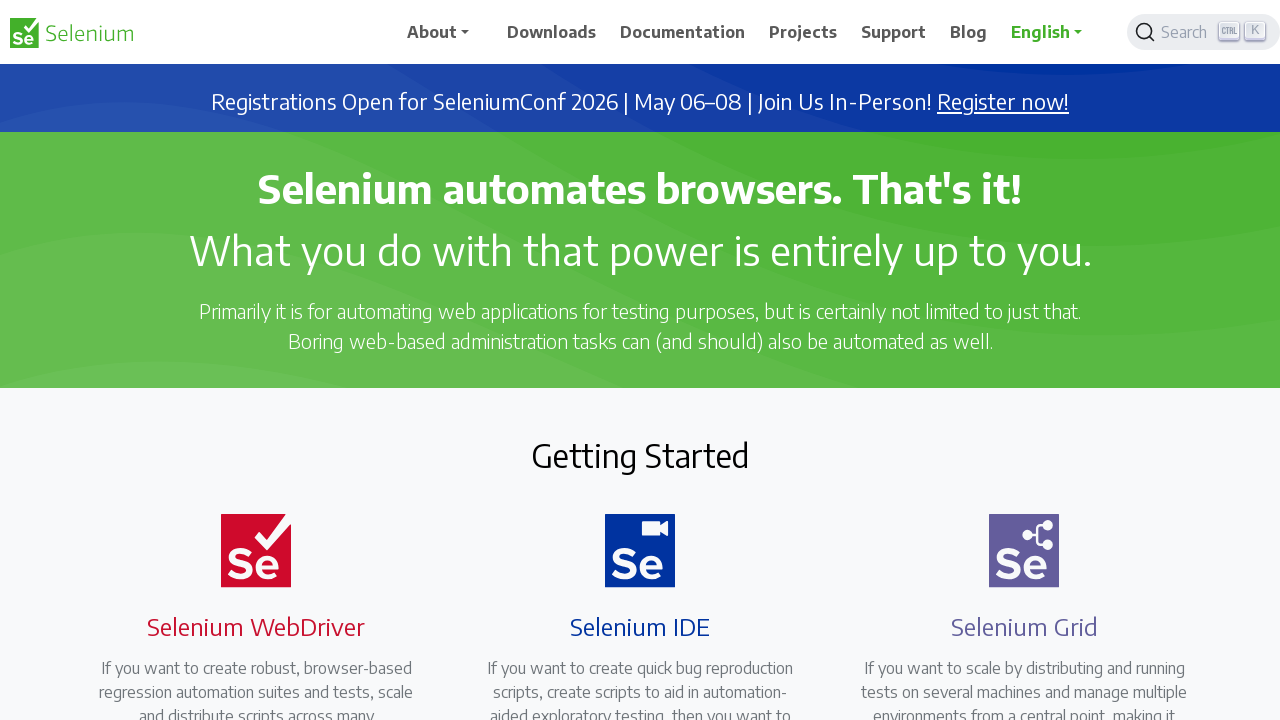

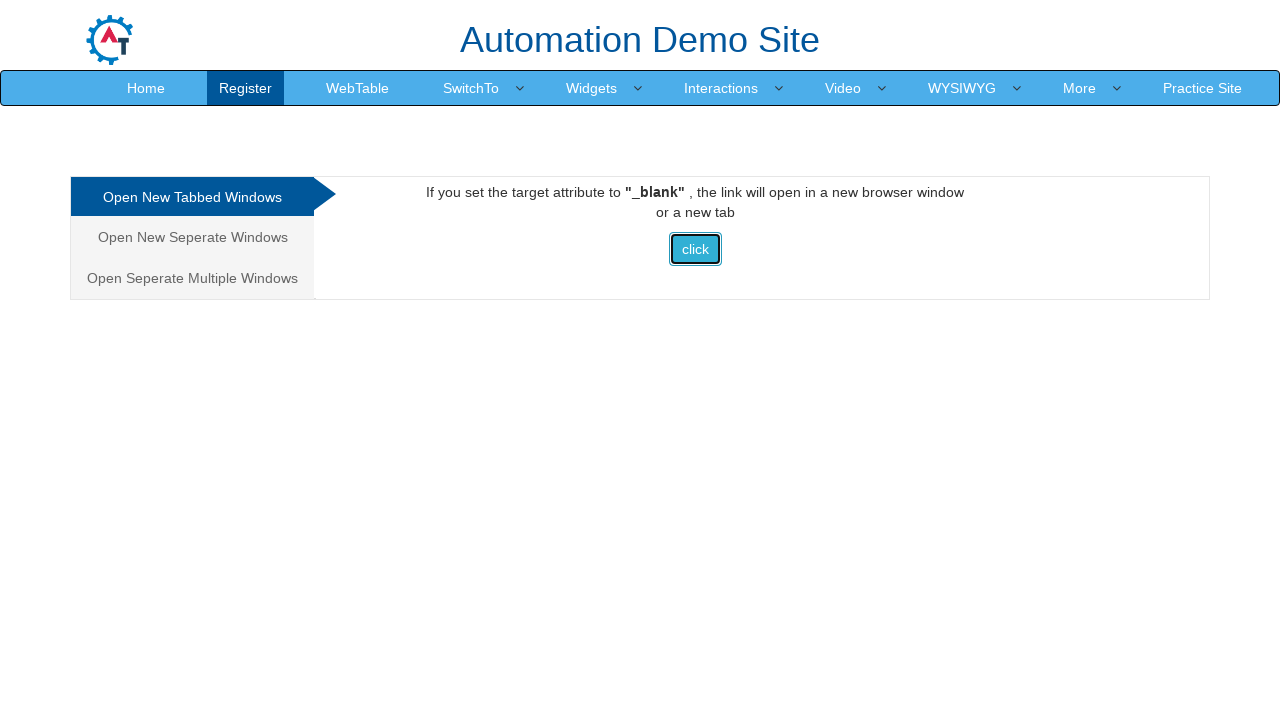